Tests search functionality by filling the search term field with multiple keywords (Gold, Diamond, Silver, Good, Bad)

Starting URL: http://zero.webappsecurity.com/index.html

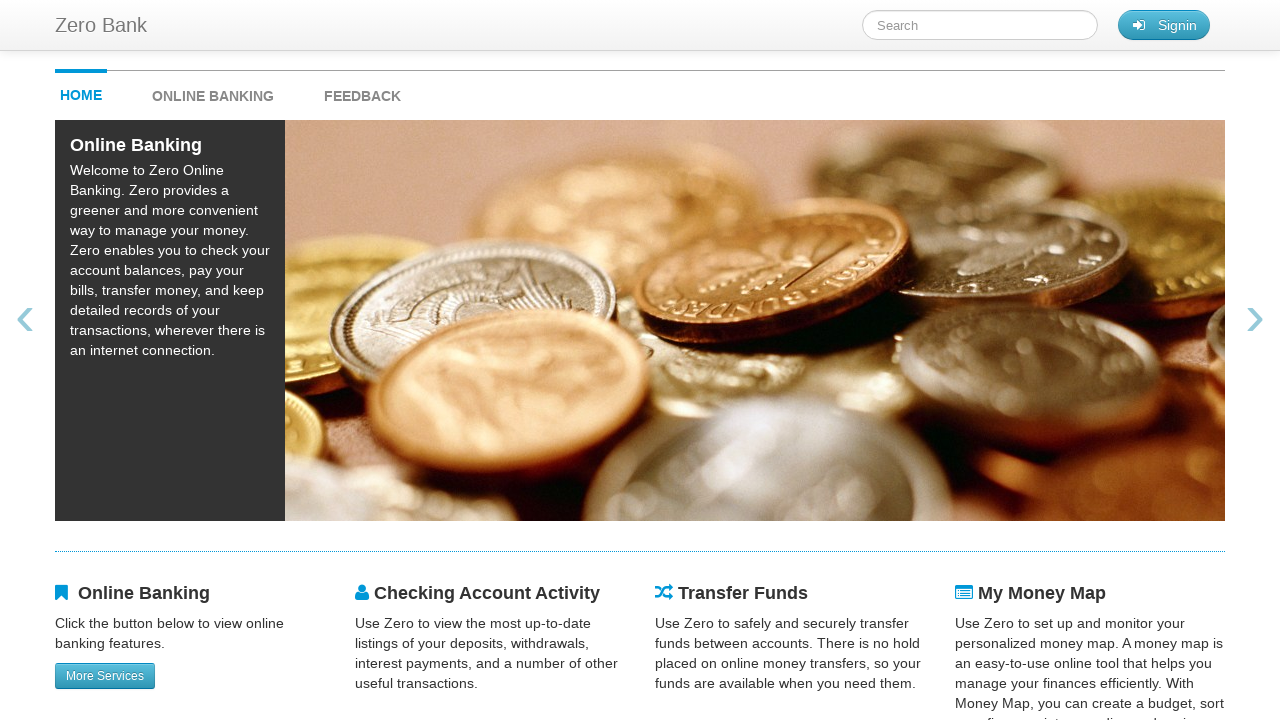

Navigated to http://zero.webappsecurity.com/index.html to search for 'Gold'
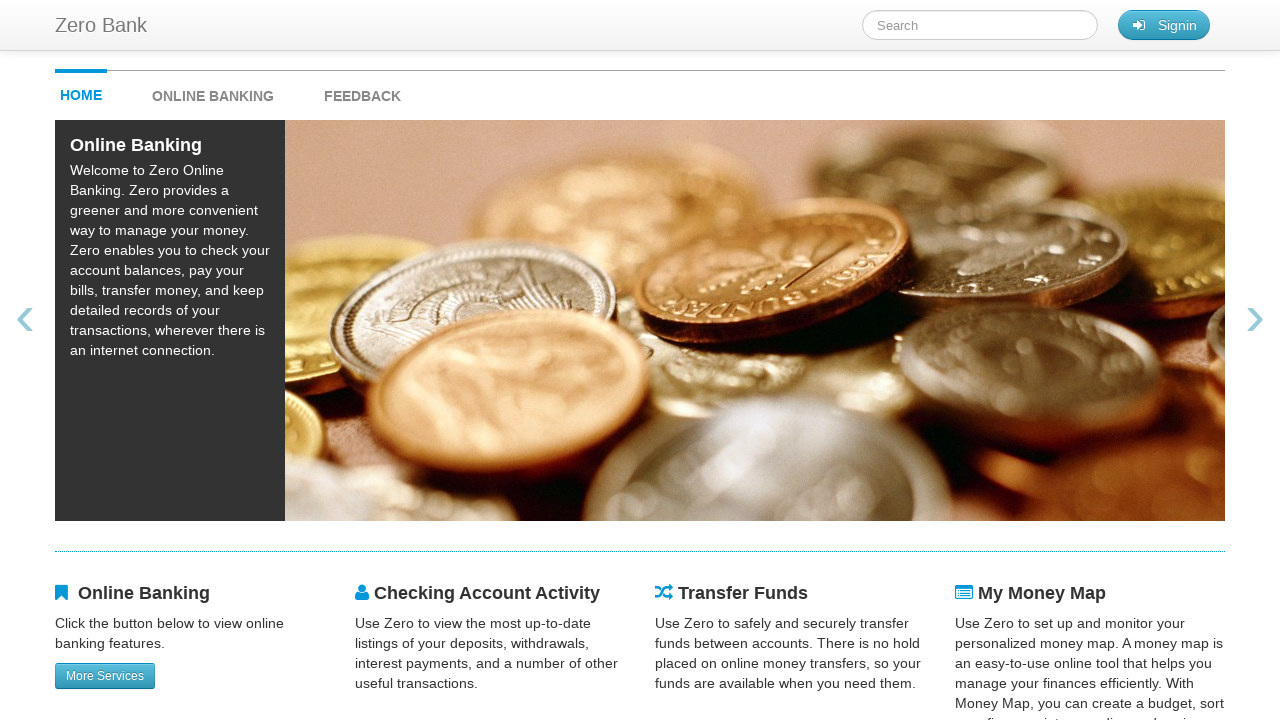

Filled search field with keyword 'Gold' on #searchTerm
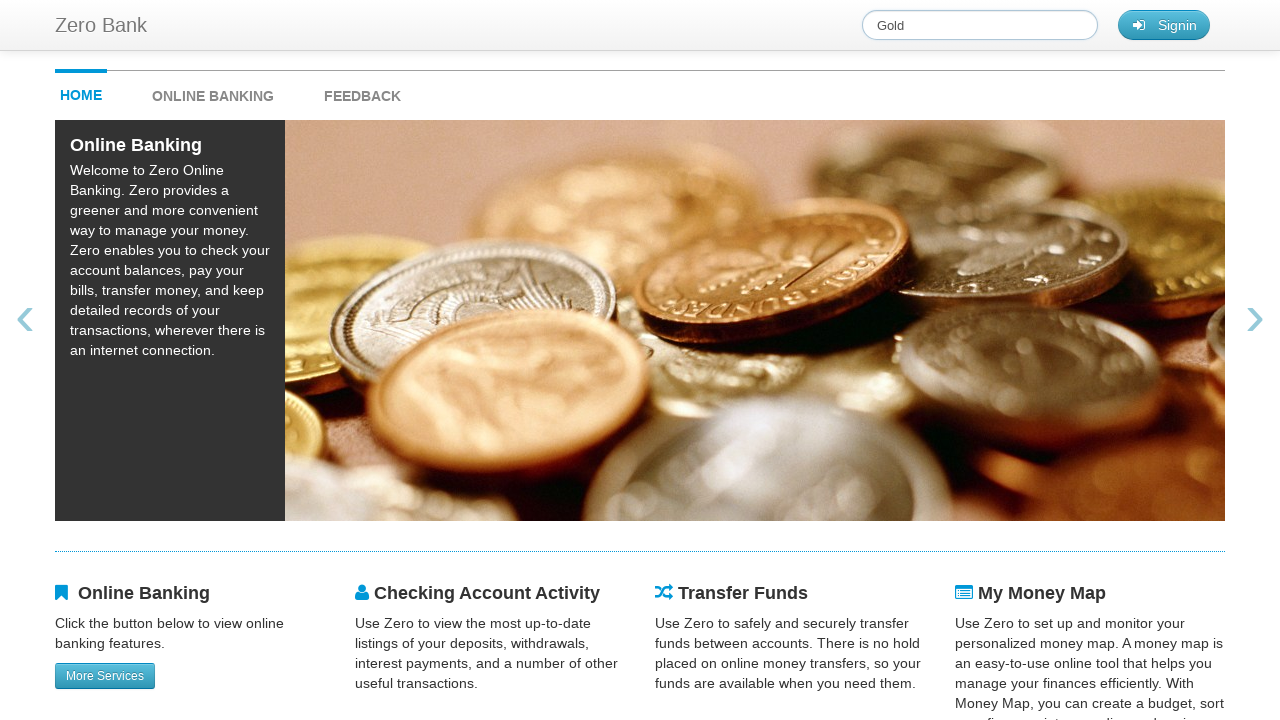

Waited for search to process the 'Gold' query
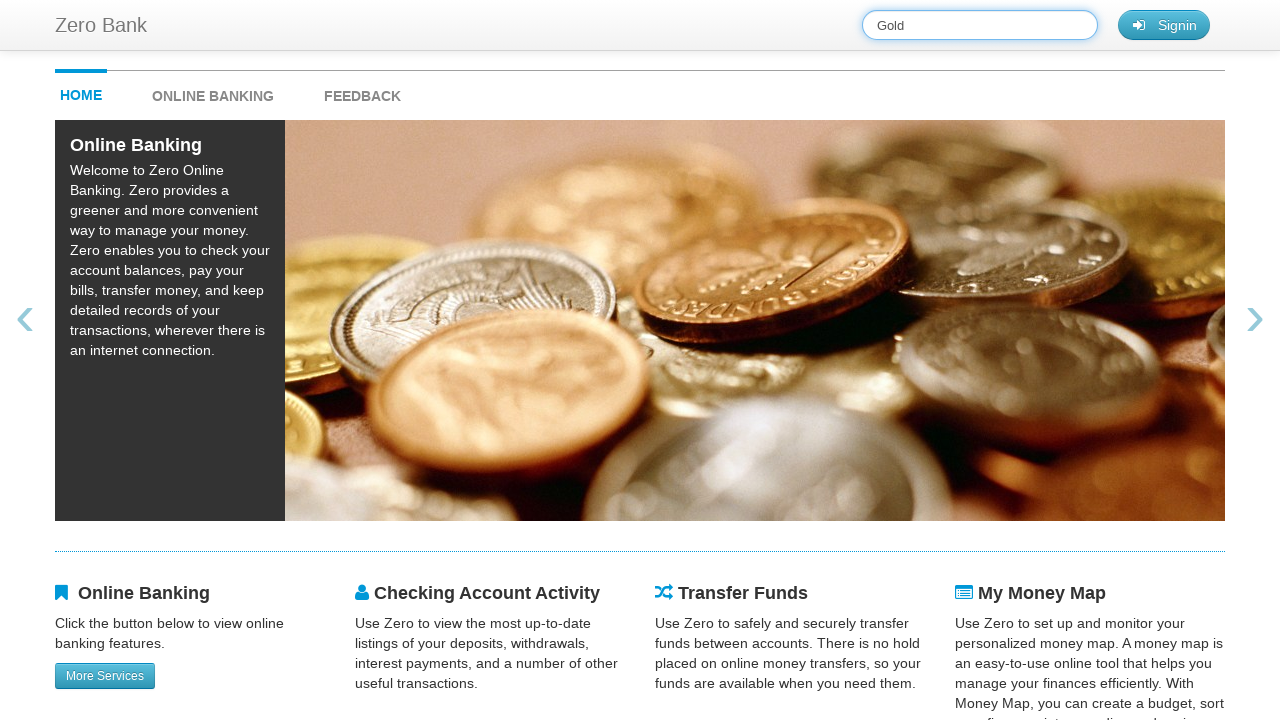

Navigated to http://zero.webappsecurity.com/index.html to search for 'Diamond'
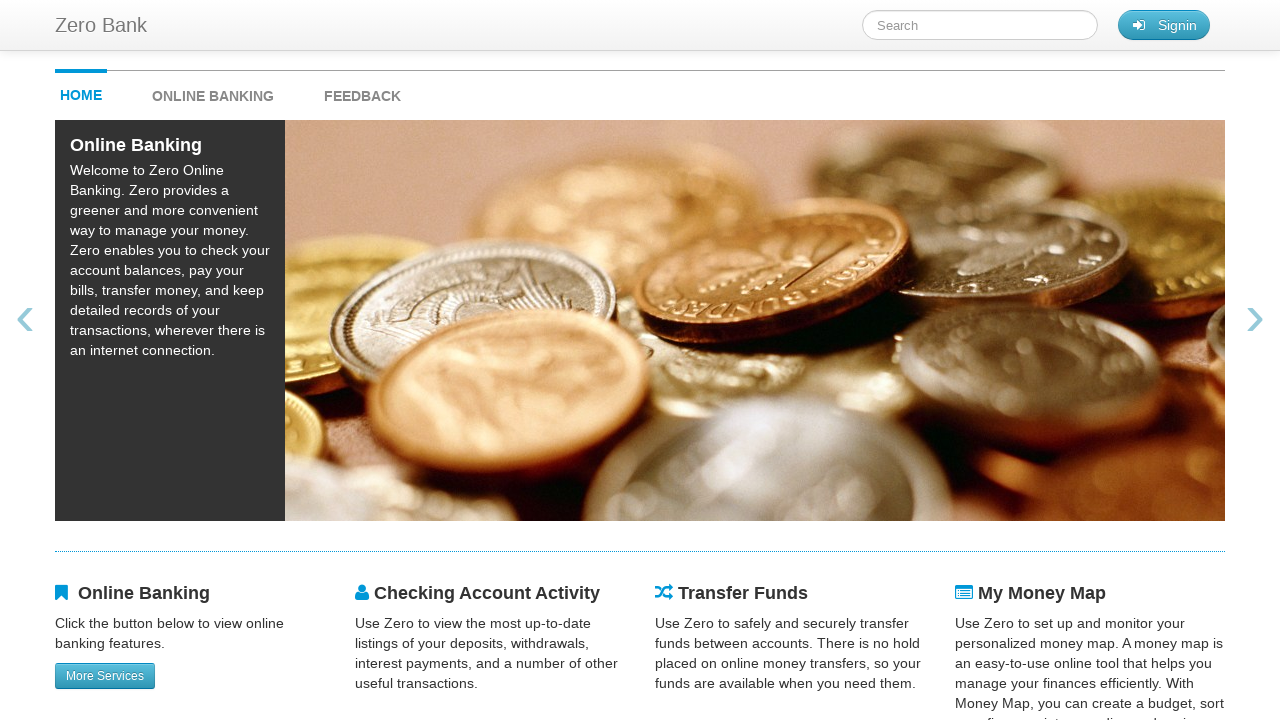

Filled search field with keyword 'Diamond' on #searchTerm
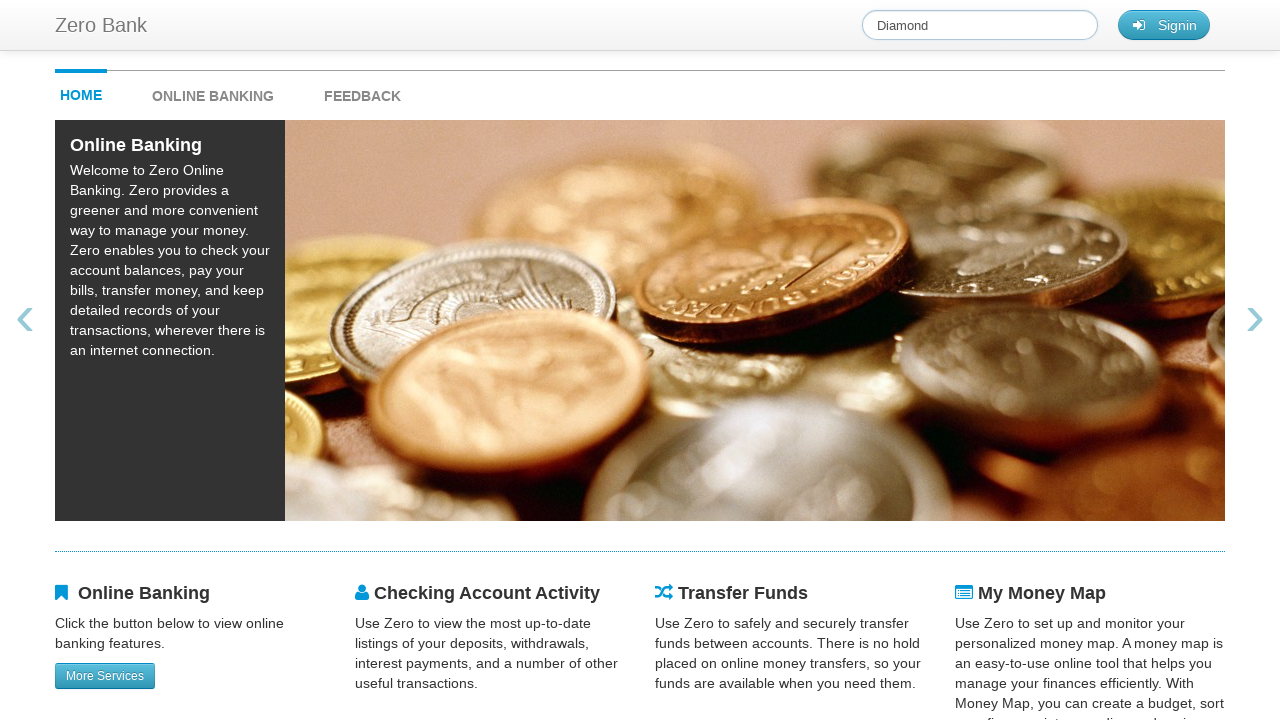

Waited for search to process the 'Diamond' query
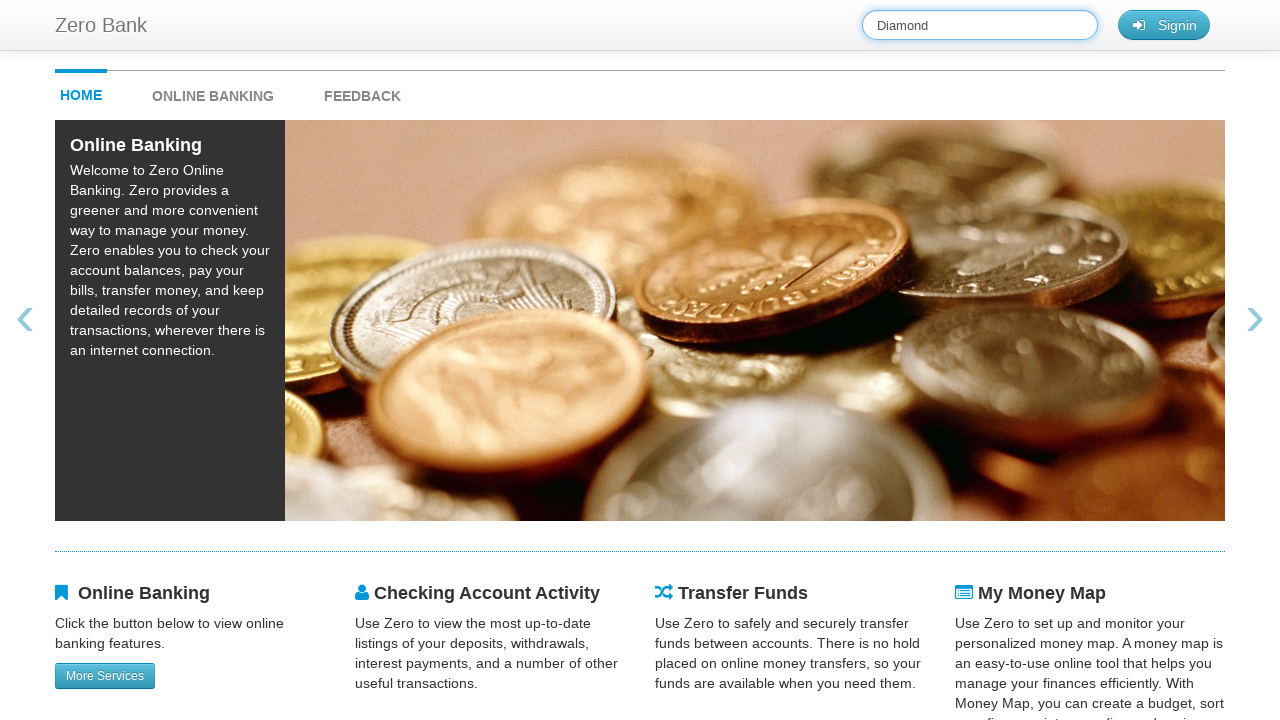

Navigated to http://zero.webappsecurity.com/index.html to search for 'Silver'
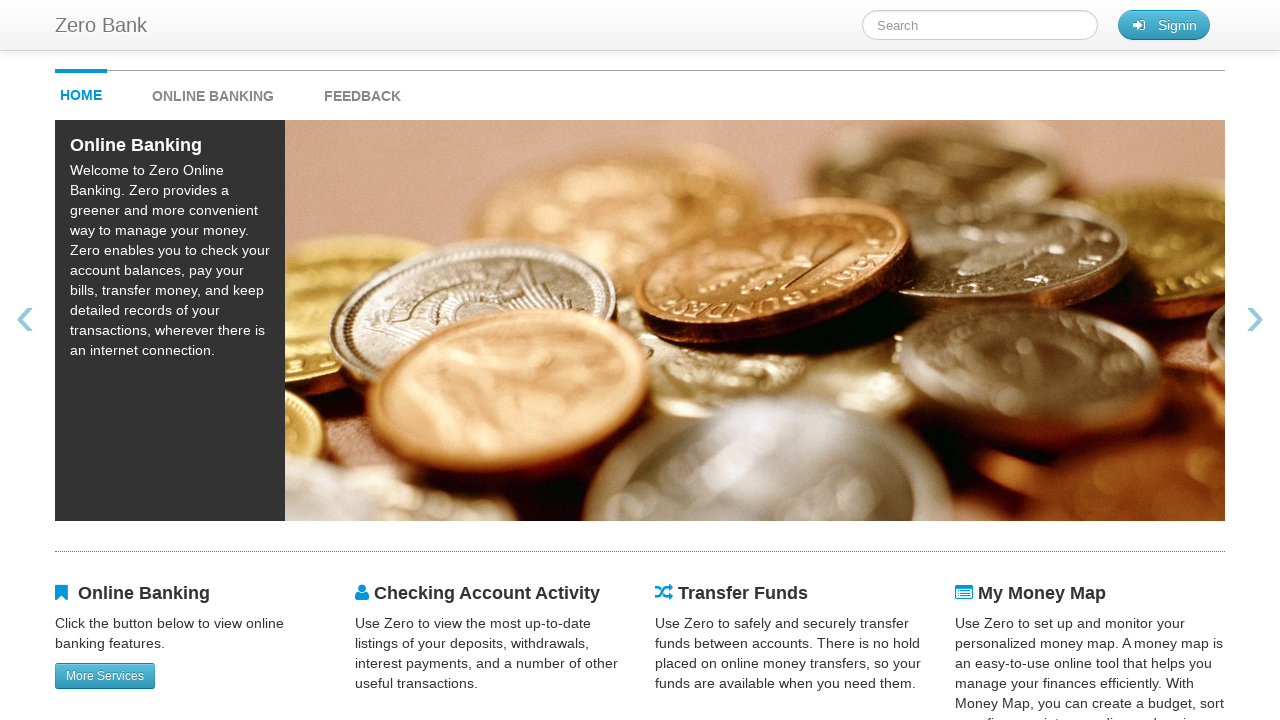

Filled search field with keyword 'Silver' on #searchTerm
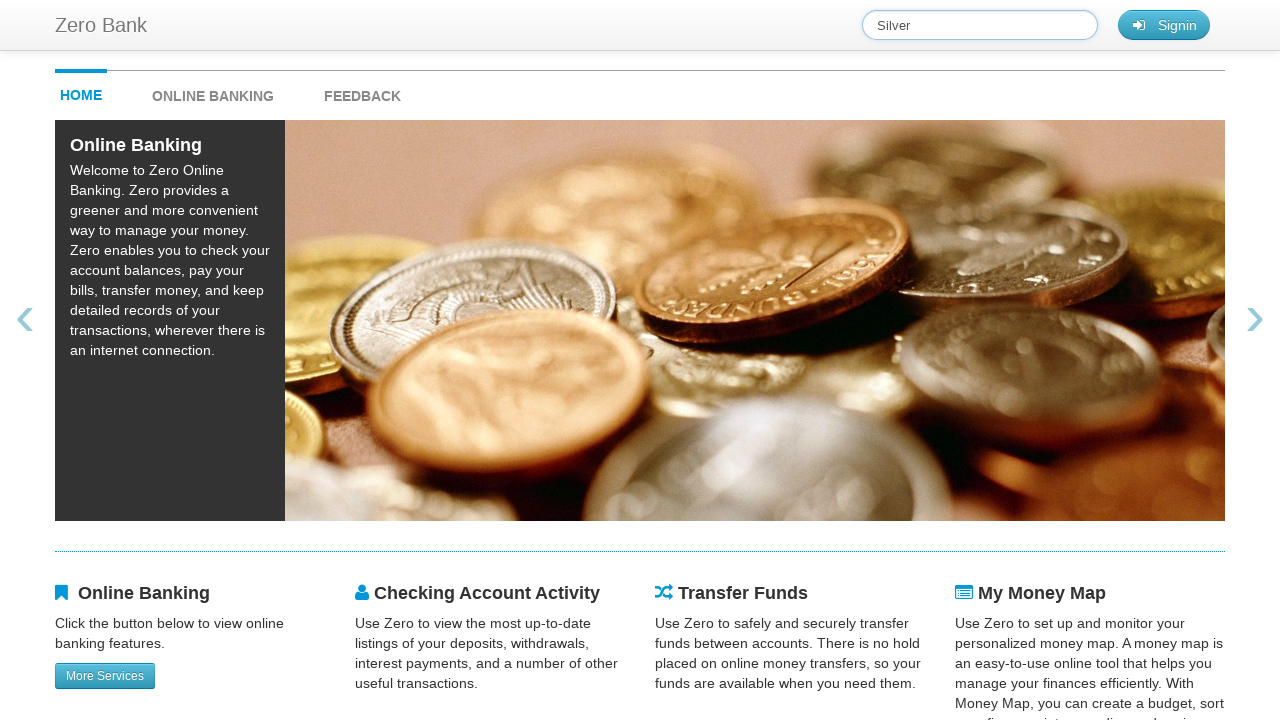

Waited for search to process the 'Silver' query
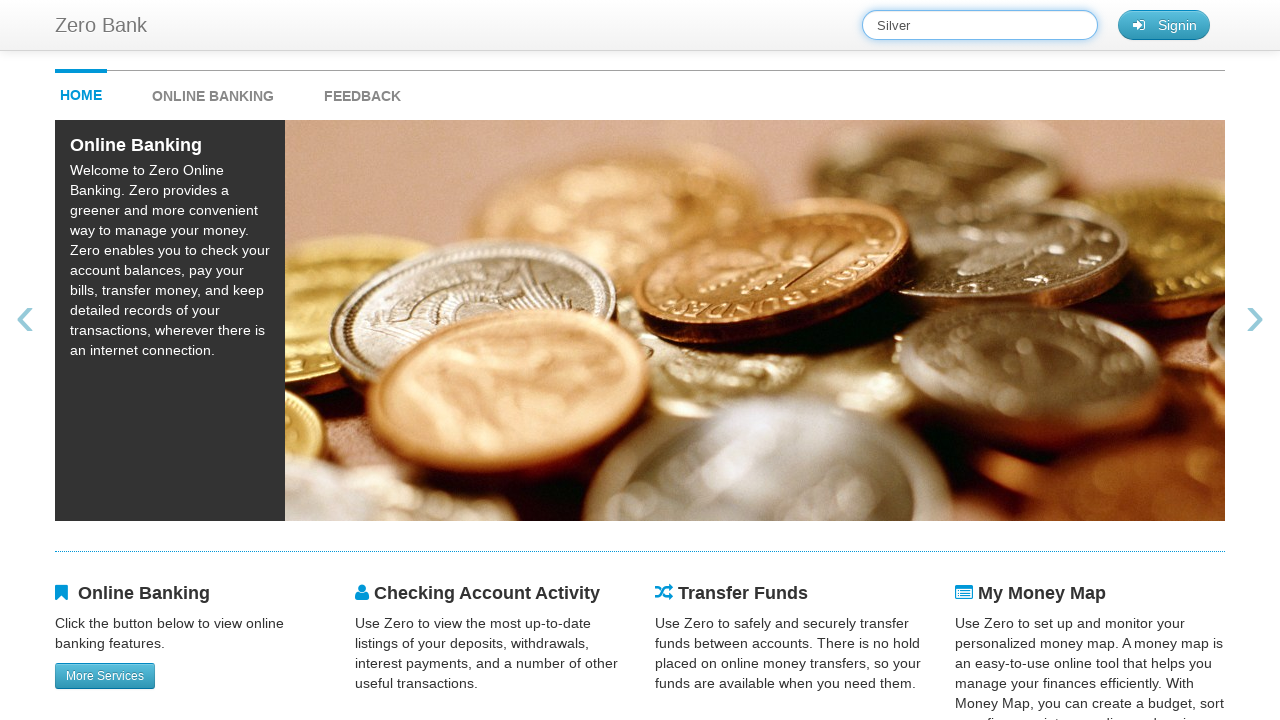

Navigated to http://zero.webappsecurity.com/index.html to search for 'Good'
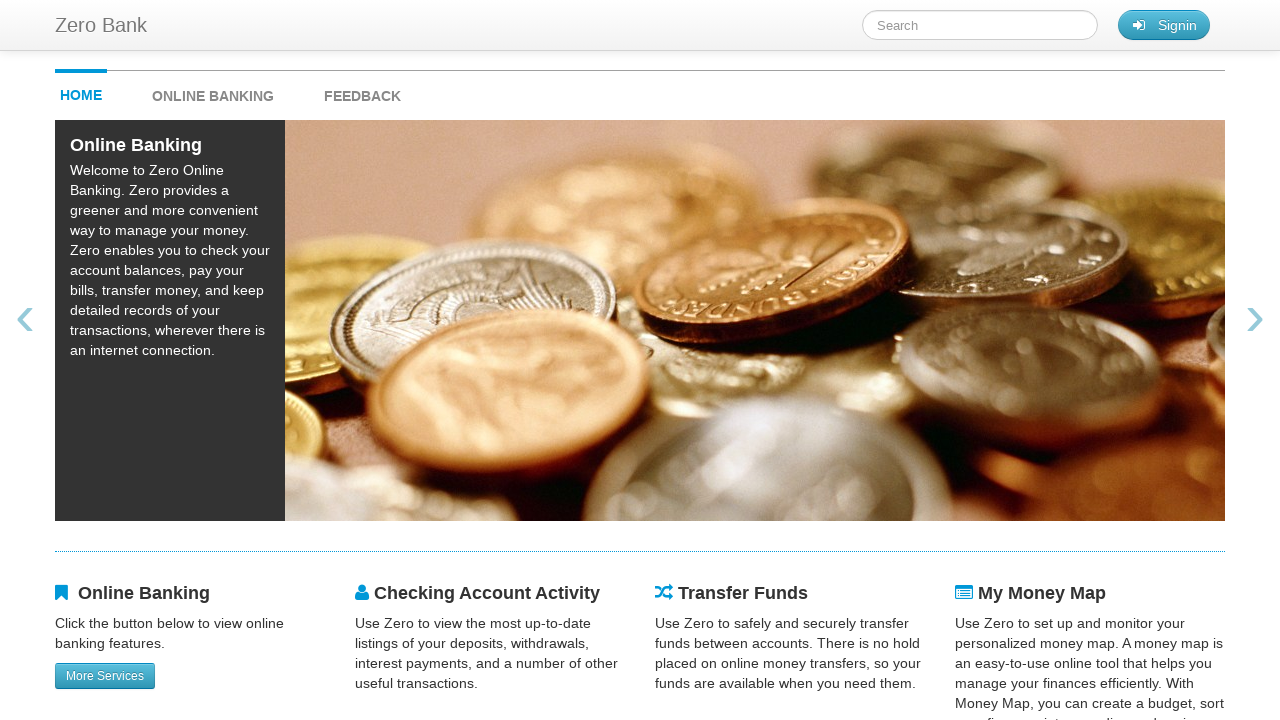

Filled search field with keyword 'Good' on #searchTerm
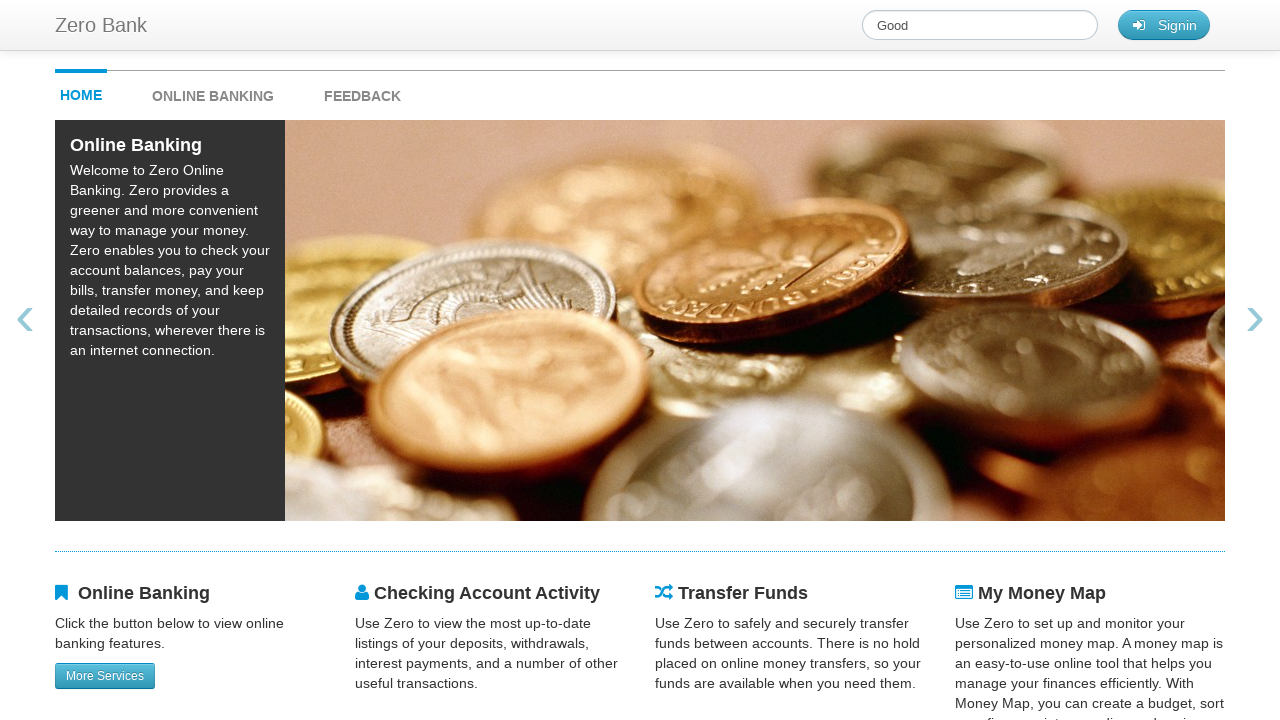

Waited for search to process the 'Good' query
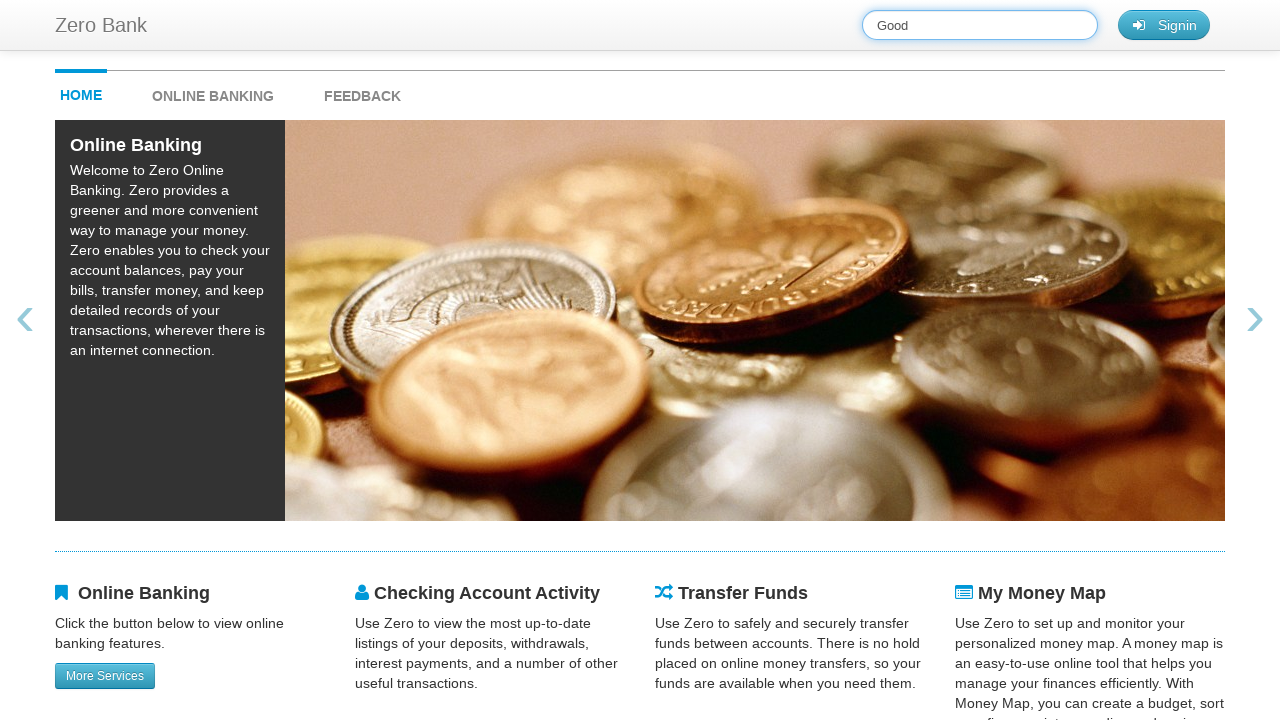

Navigated to http://zero.webappsecurity.com/index.html to search for 'Bad'
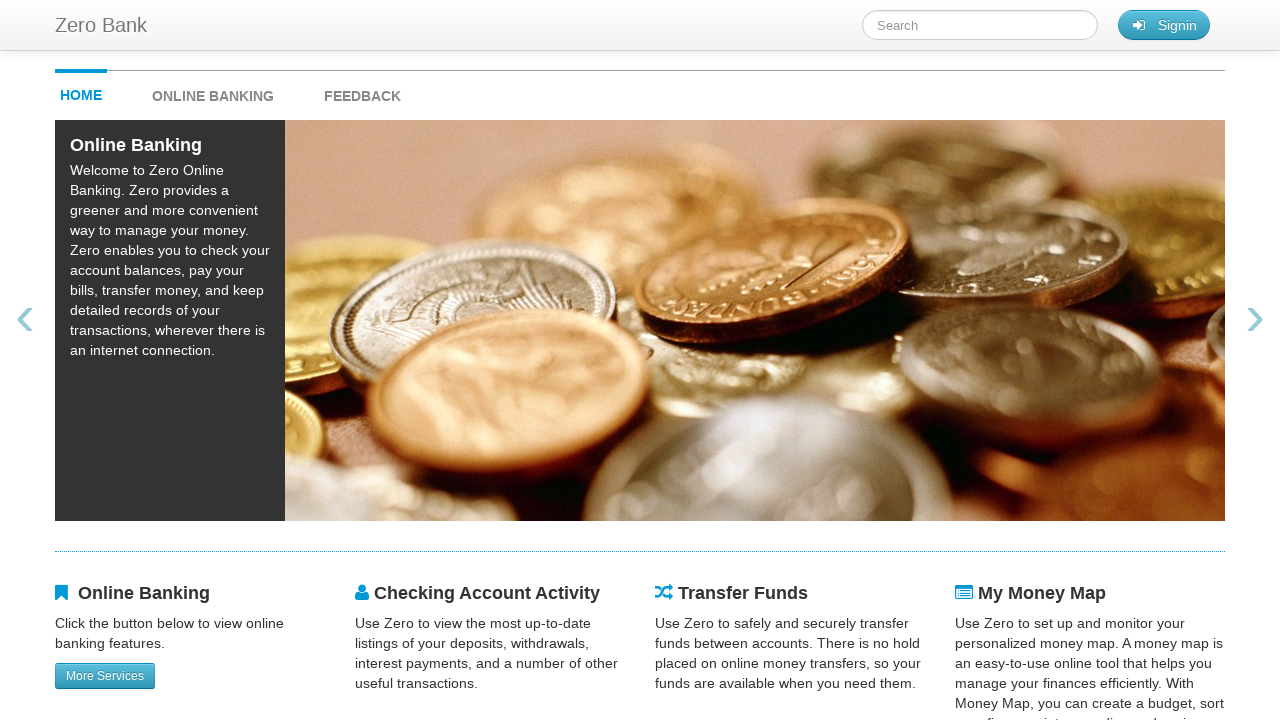

Filled search field with keyword 'Bad' on #searchTerm
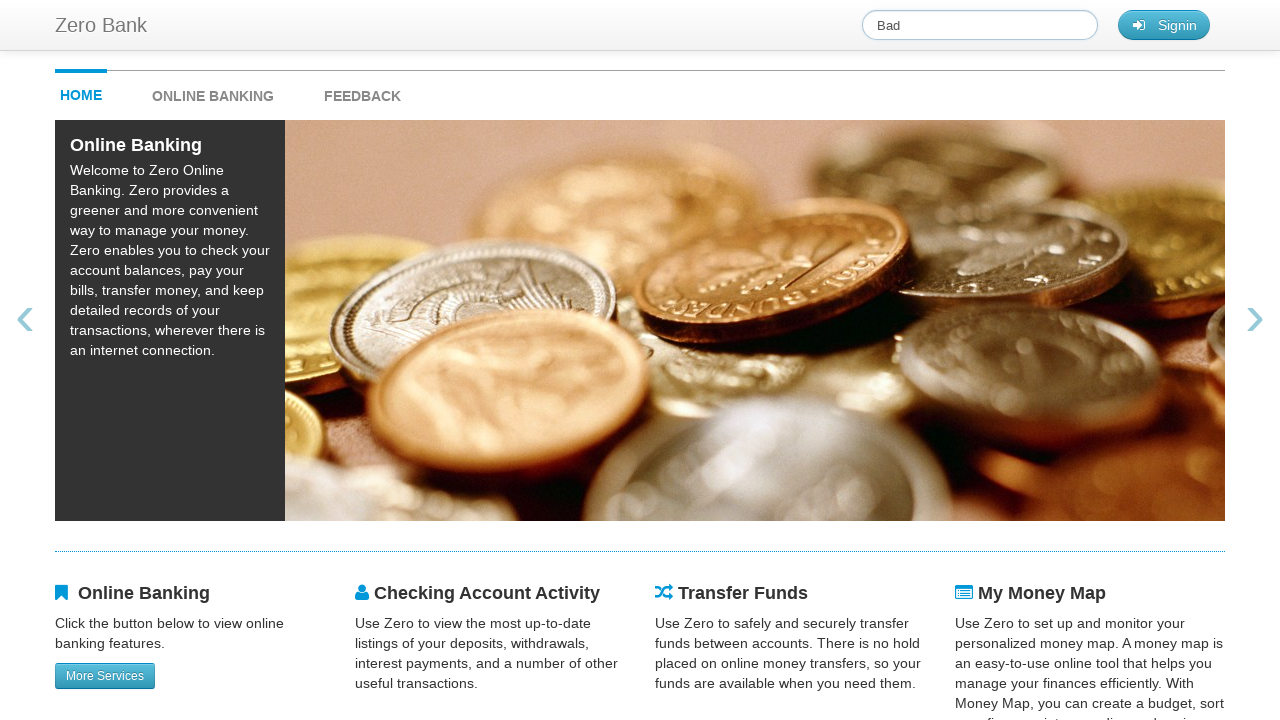

Waited for search to process the 'Bad' query
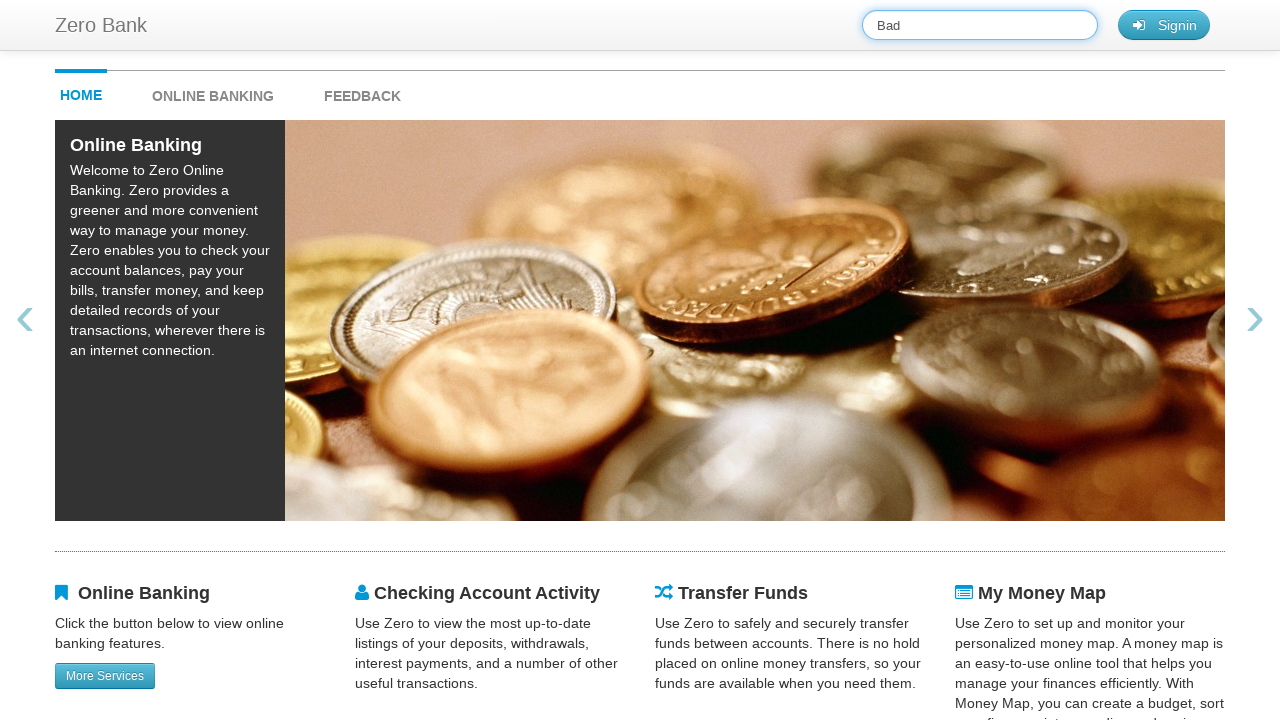

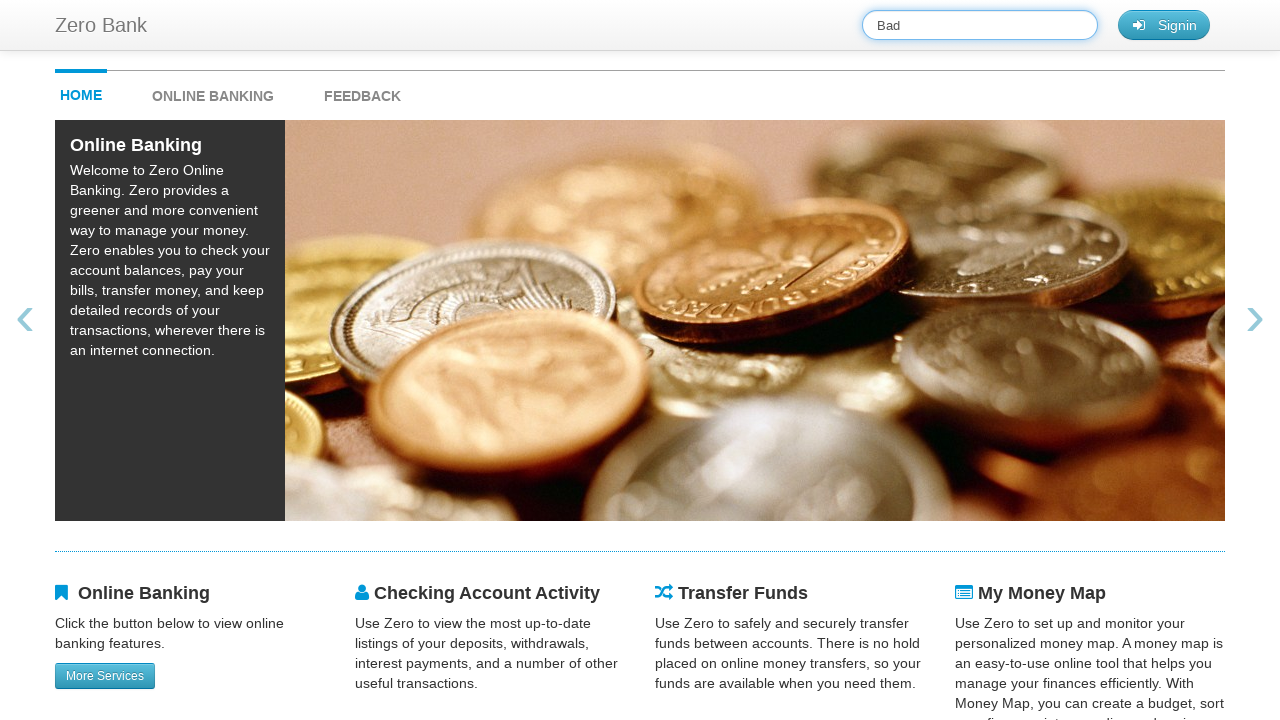